Tests that entered text is trimmed when editing a todo item

Starting URL: https://demo.playwright.dev/todomvc

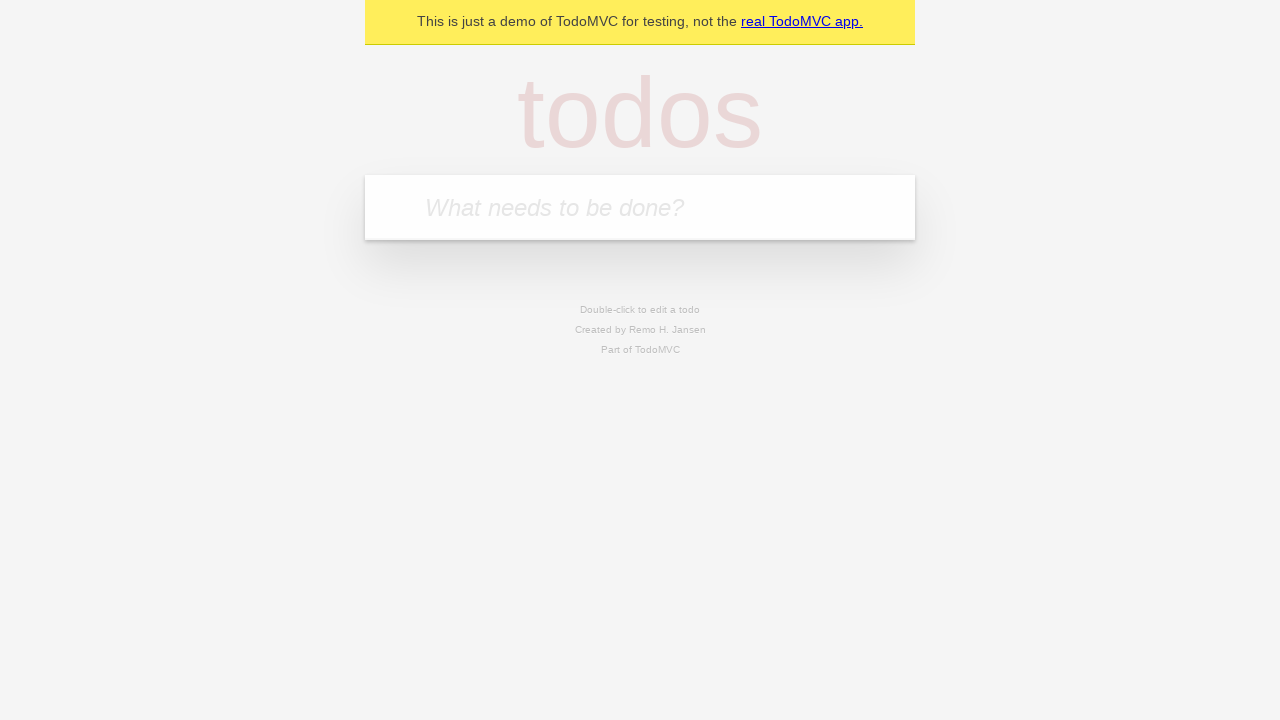

Filled todo input with 'buy some cheese' on internal:attr=[placeholder="What needs to be done?"i]
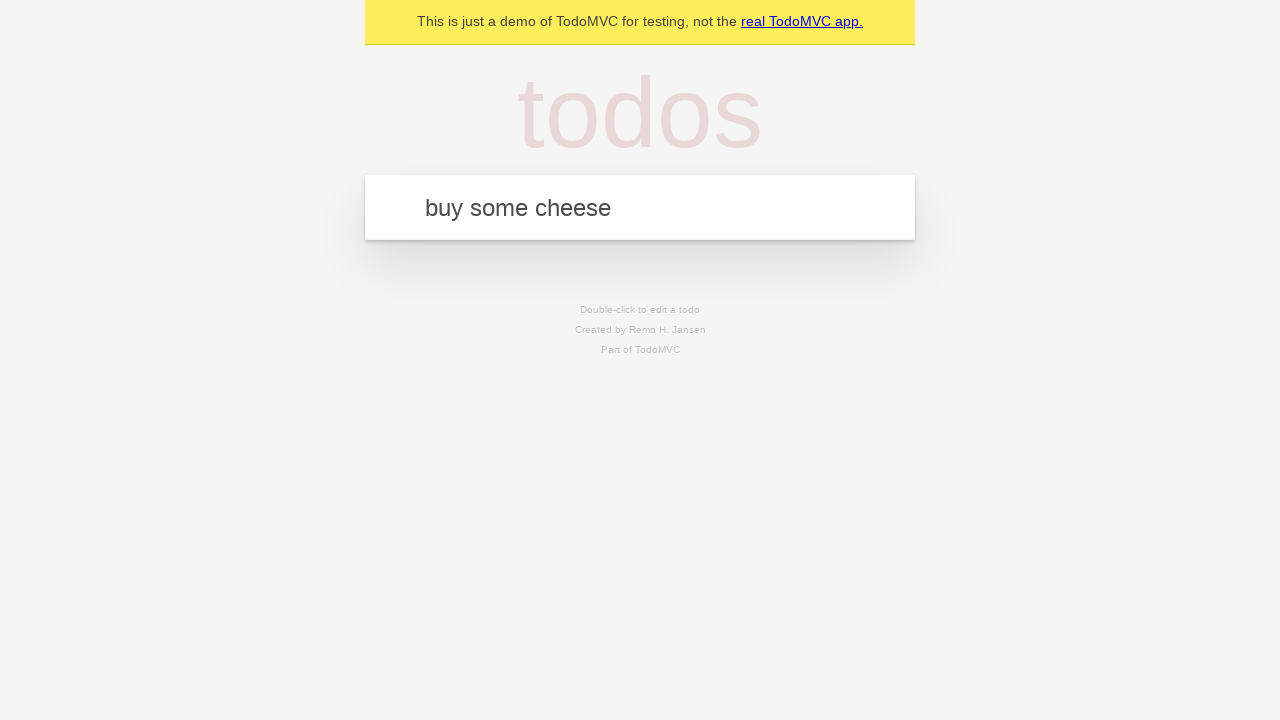

Pressed Enter to create todo 'buy some cheese' on internal:attr=[placeholder="What needs to be done?"i]
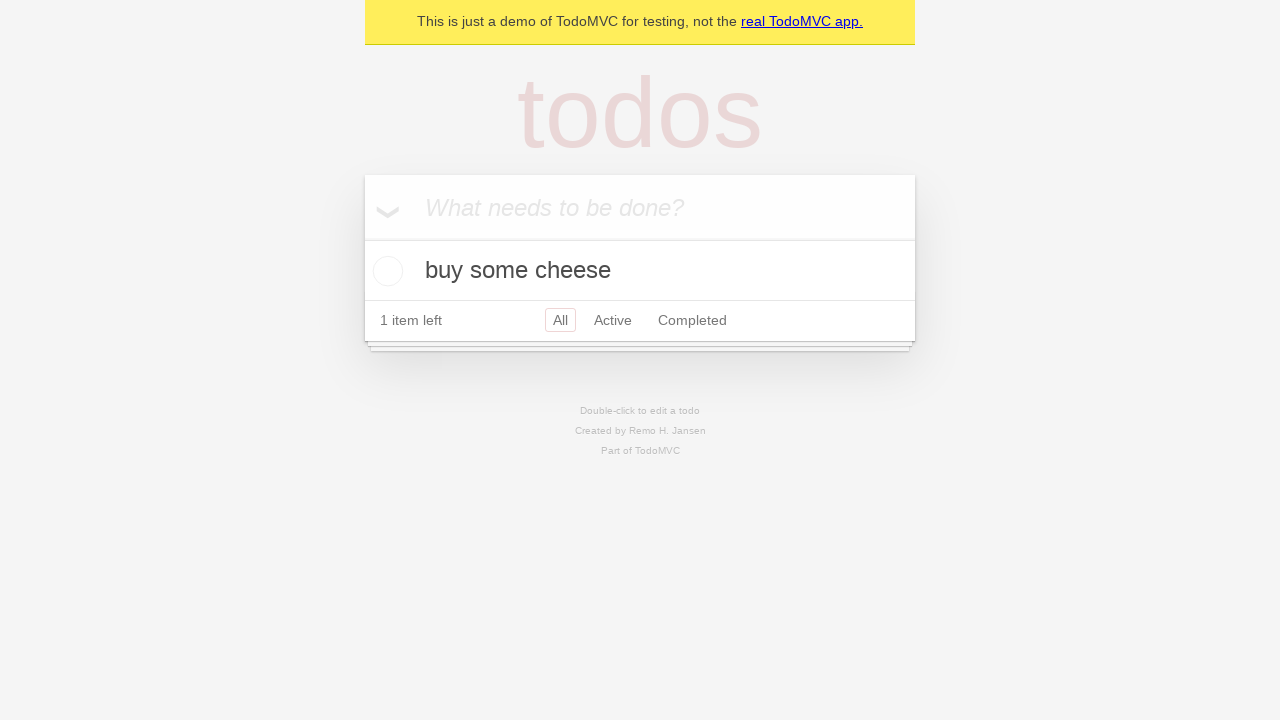

Filled todo input with 'feed the cat' on internal:attr=[placeholder="What needs to be done?"i]
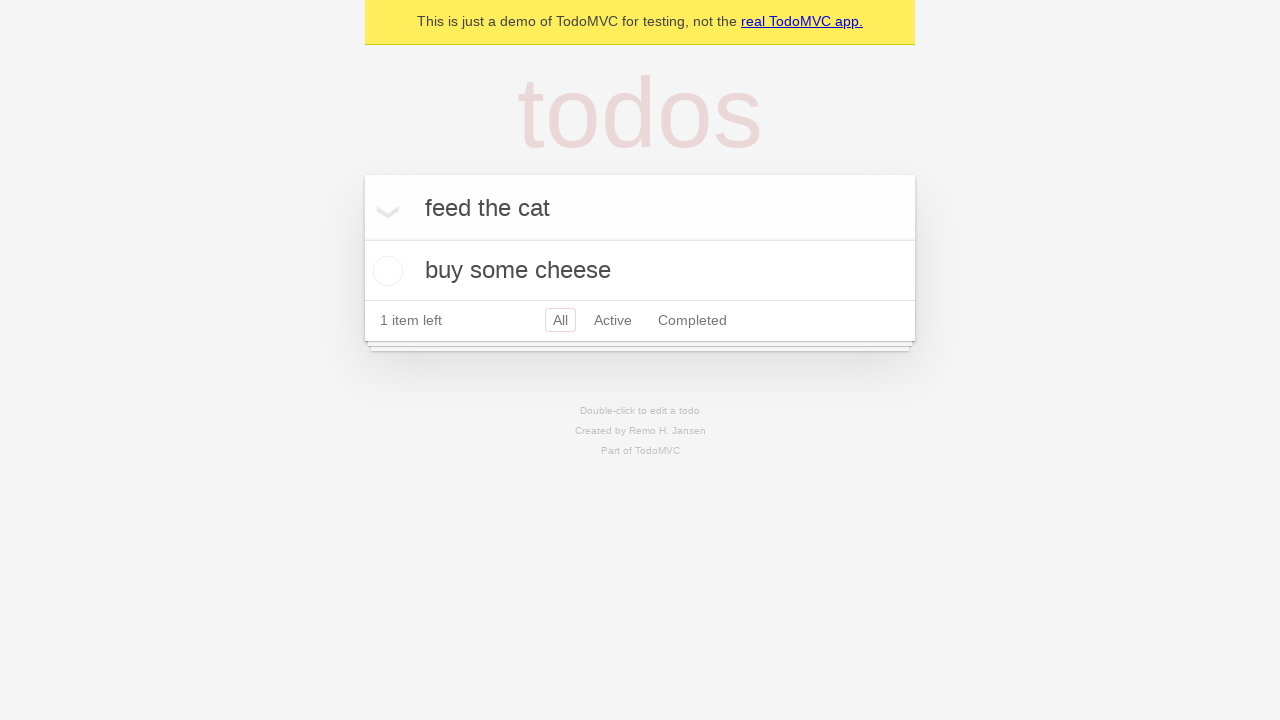

Pressed Enter to create todo 'feed the cat' on internal:attr=[placeholder="What needs to be done?"i]
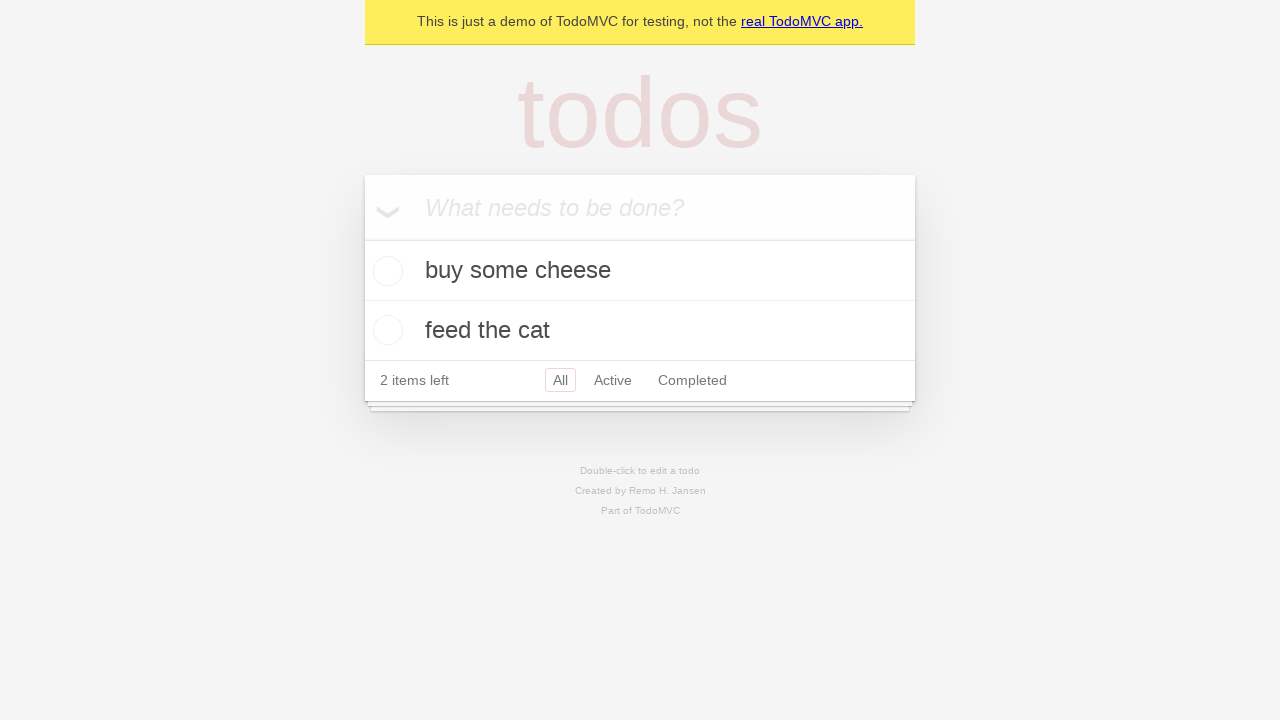

Filled todo input with 'book a doctors appointment' on internal:attr=[placeholder="What needs to be done?"i]
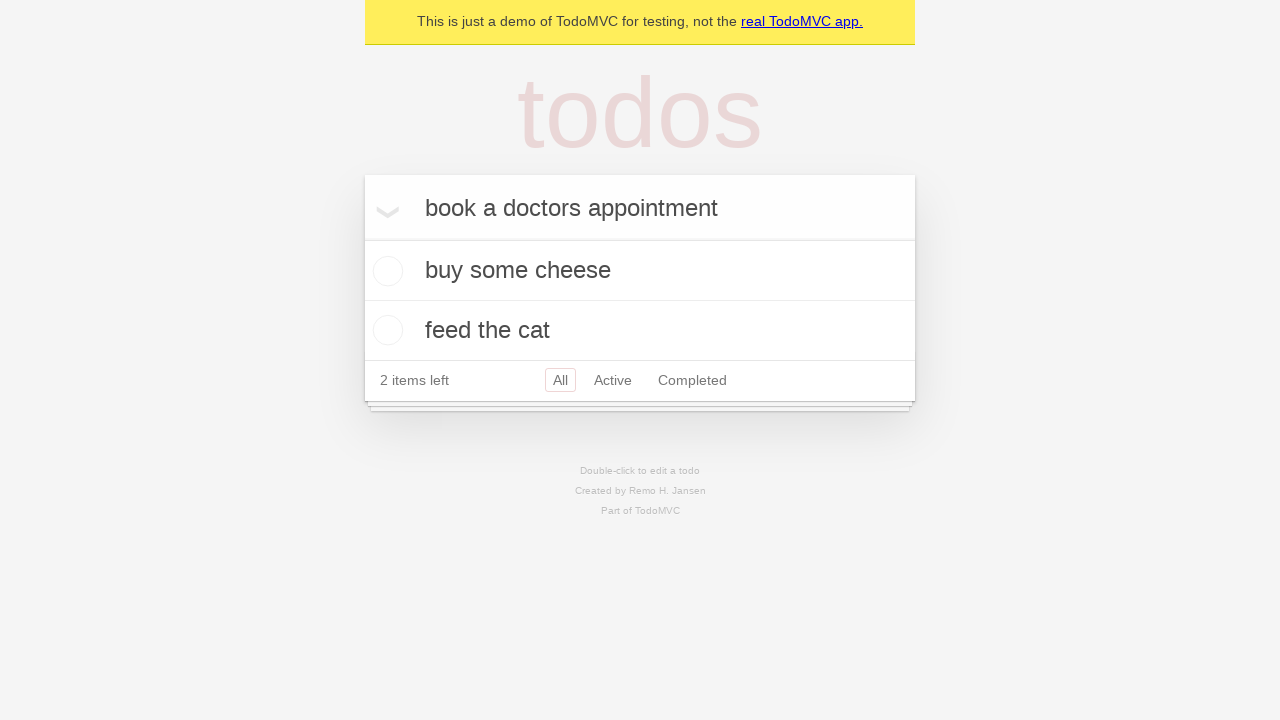

Pressed Enter to create todo 'book a doctors appointment' on internal:attr=[placeholder="What needs to be done?"i]
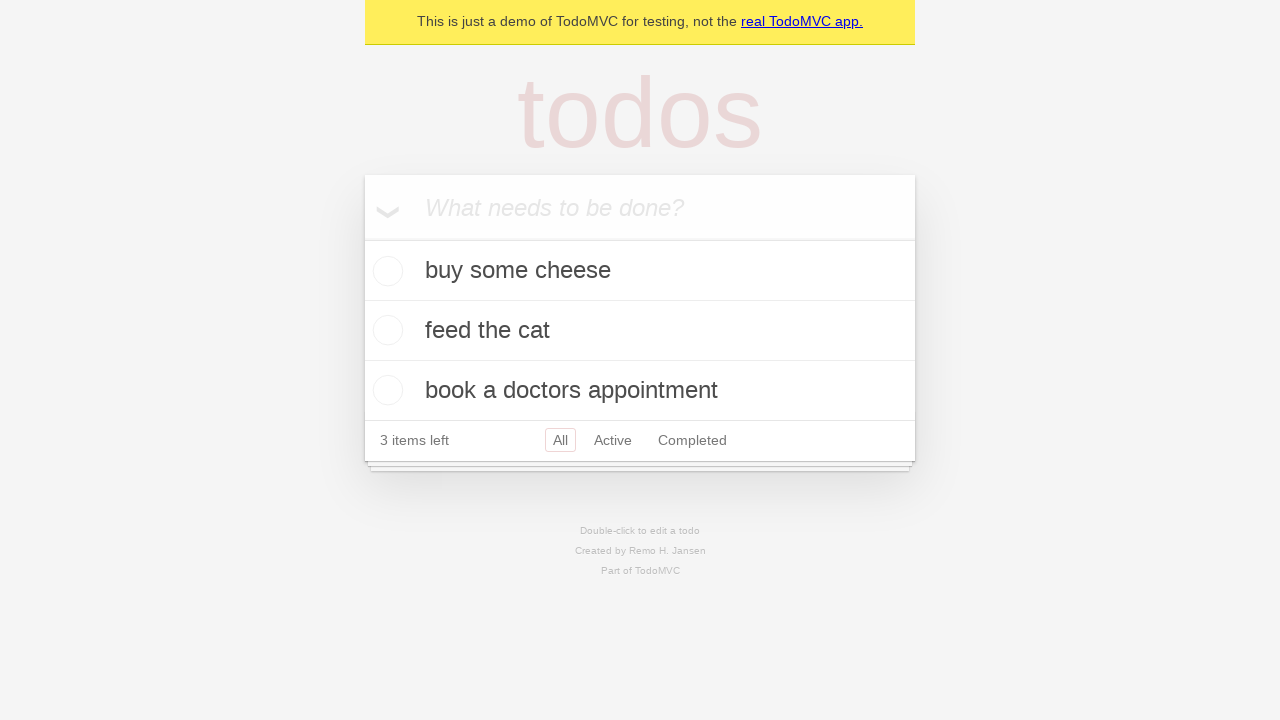

Double-clicked second todo item to enter edit mode at (640, 331) on internal:testid=[data-testid="todo-item"s] >> nth=1
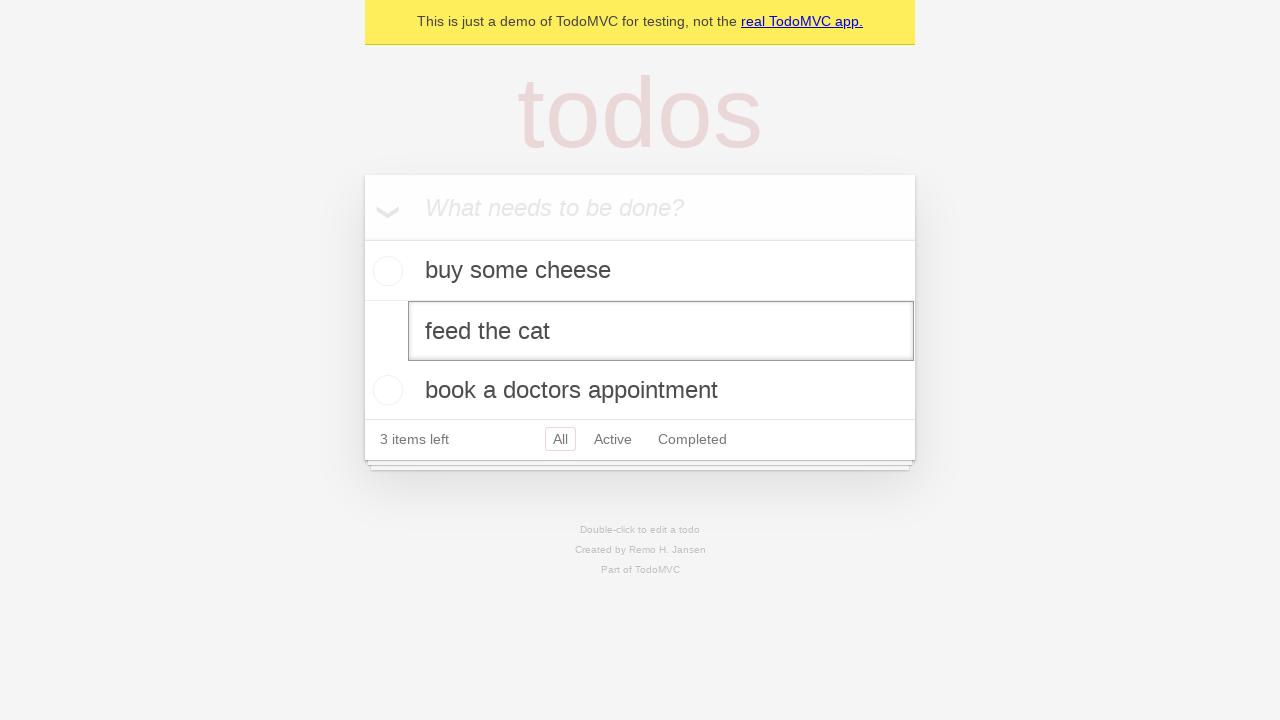

Filled edit field with text containing leading and trailing spaces on internal:testid=[data-testid="todo-item"s] >> nth=1 >> internal:role=textbox[nam
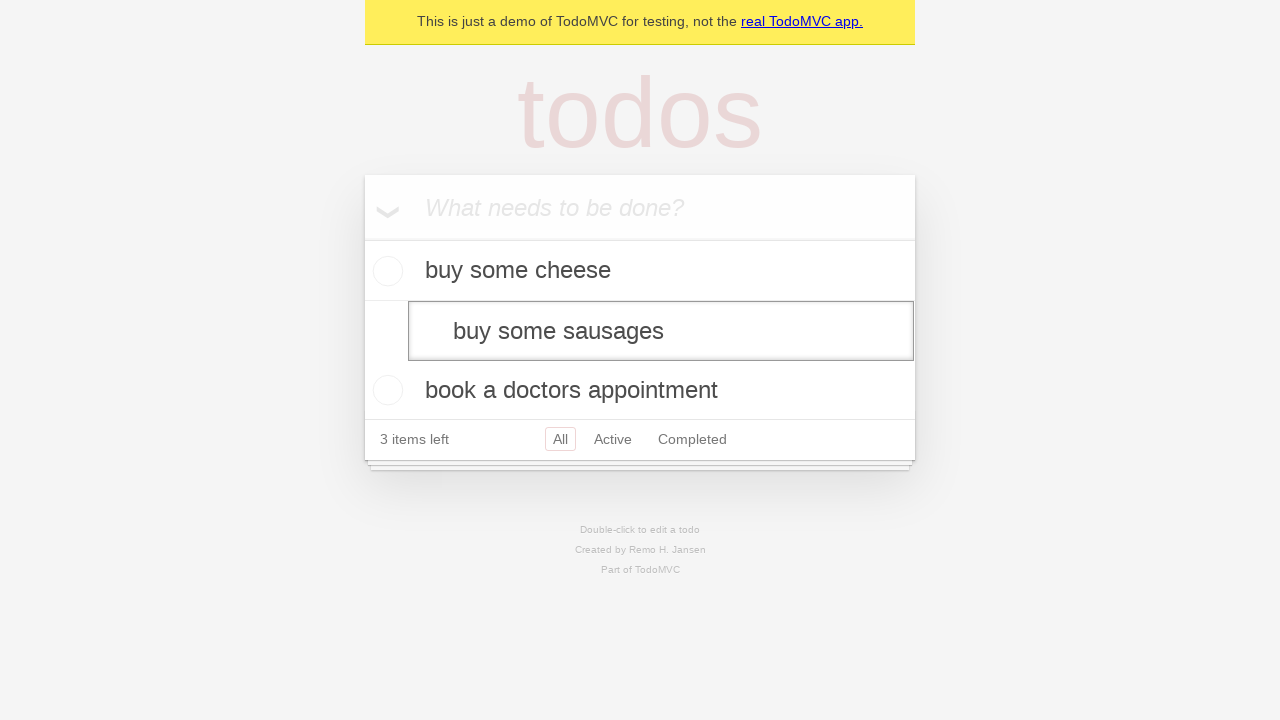

Pressed Enter to submit edited todo and verify text is trimmed on internal:testid=[data-testid="todo-item"s] >> nth=1 >> internal:role=textbox[nam
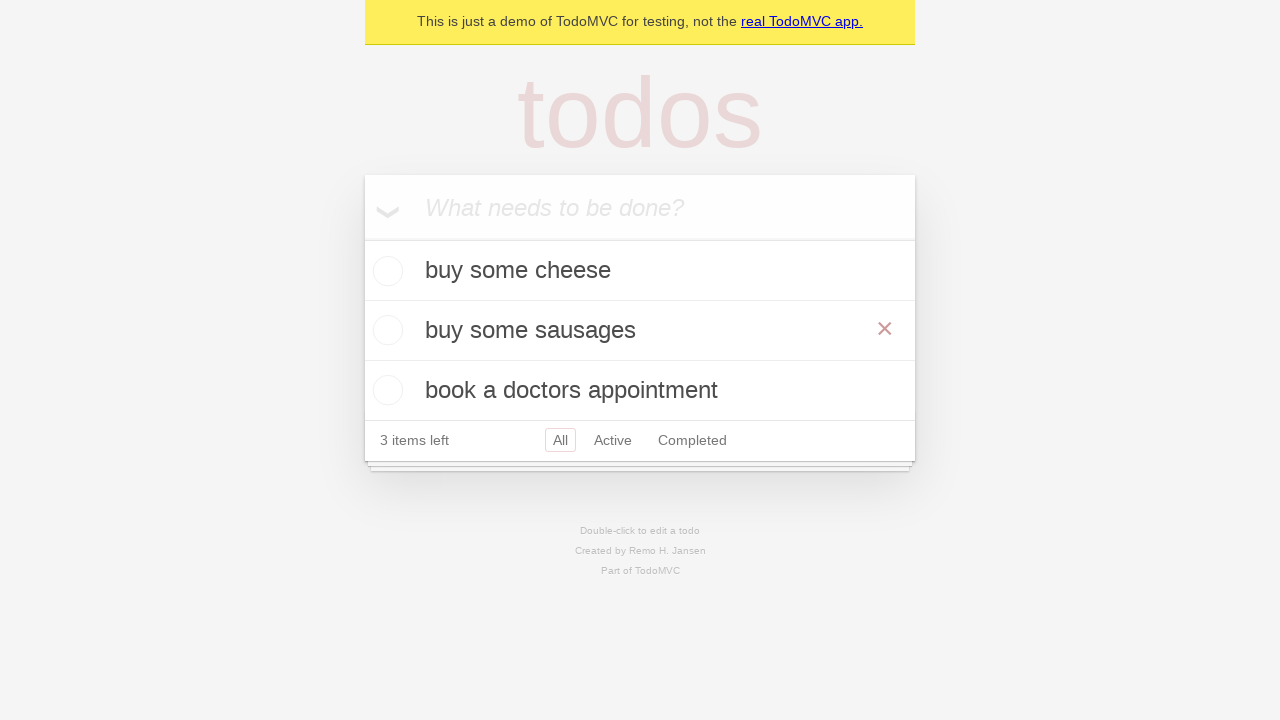

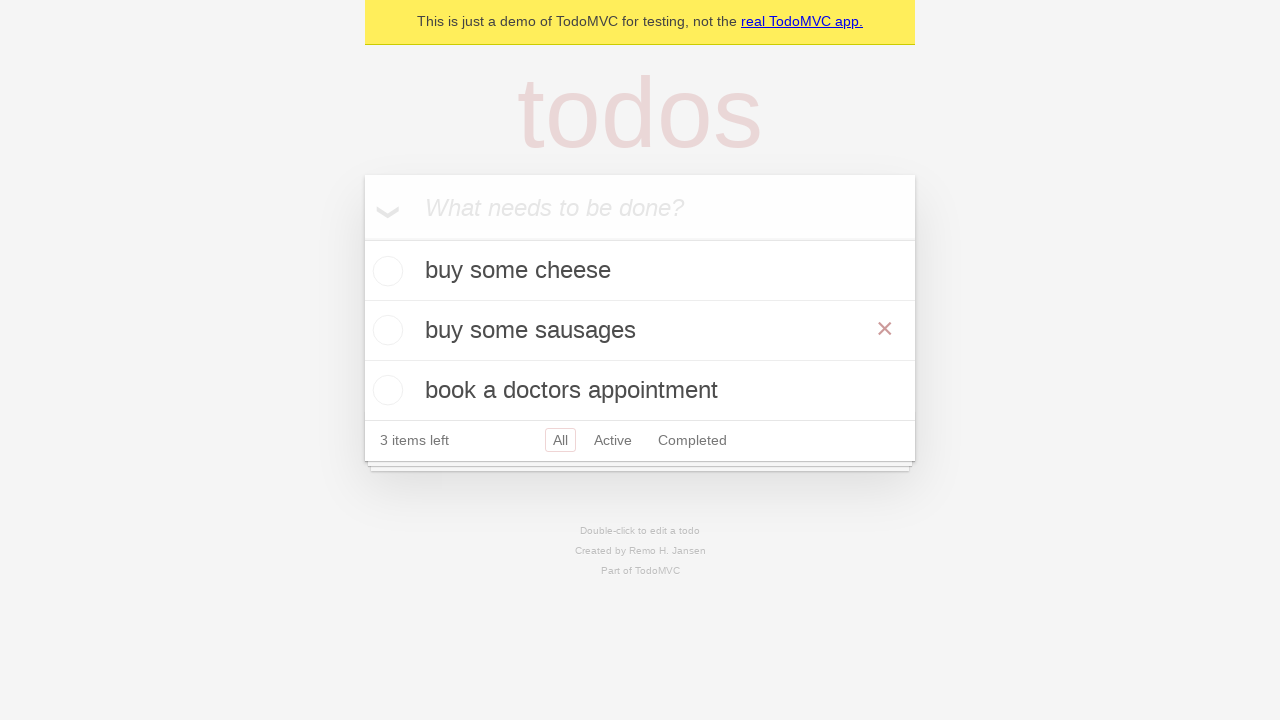